Tests clicking the "About us" button on the Codefish website using different click methods, navigating back, and clicking again

Starting URL: https://codefish.io/

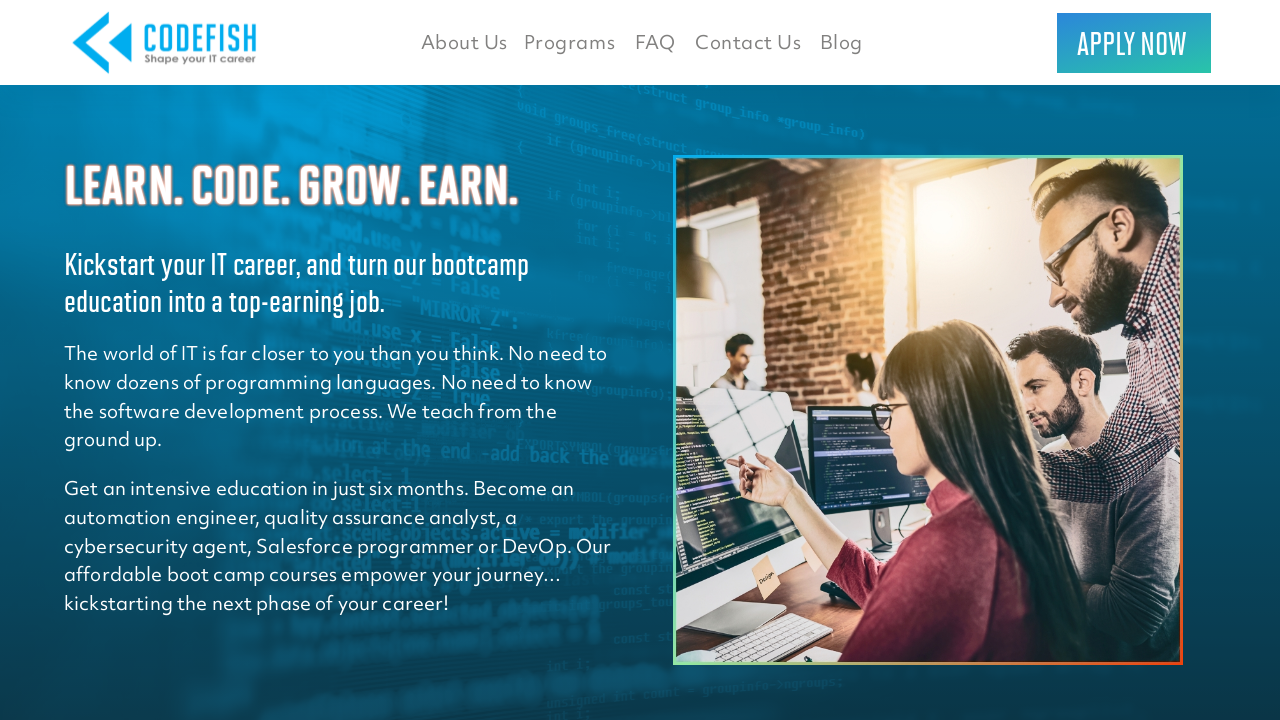

Clicked the 'About us' button using XPath at (464, 42) on xpath=//button[.='About us']
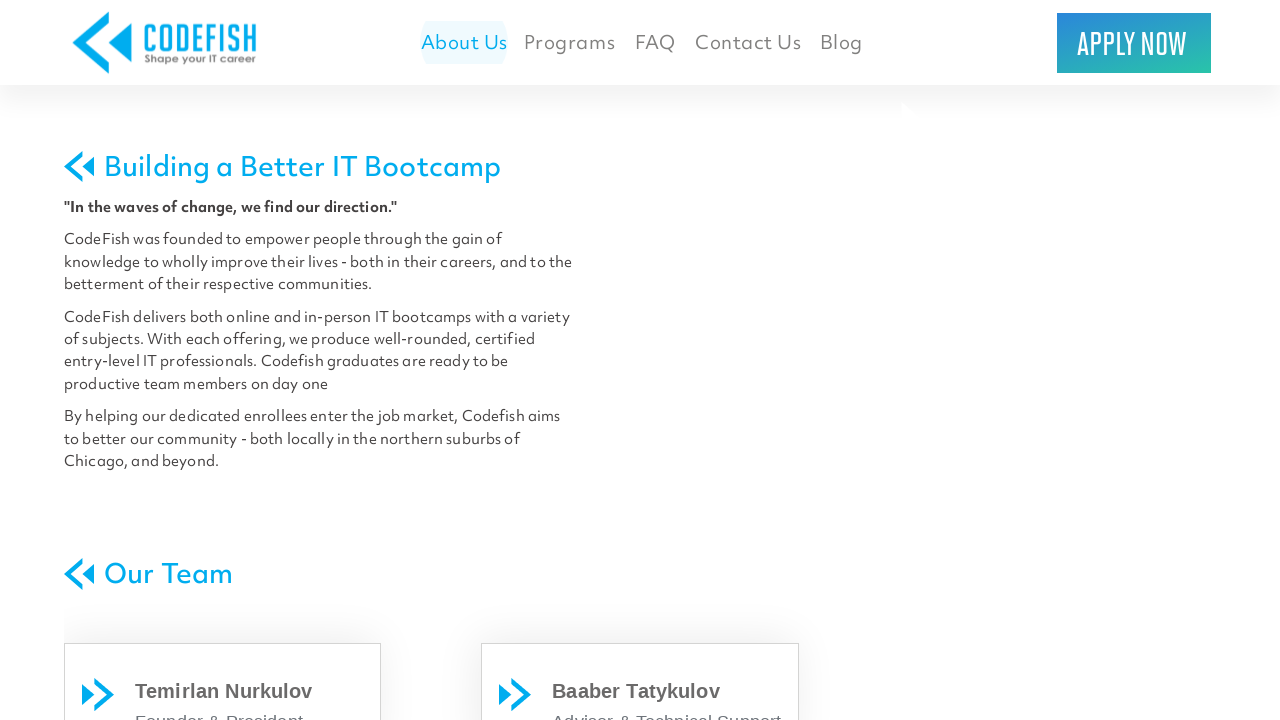

Waited for page to load after clicking 'About us'
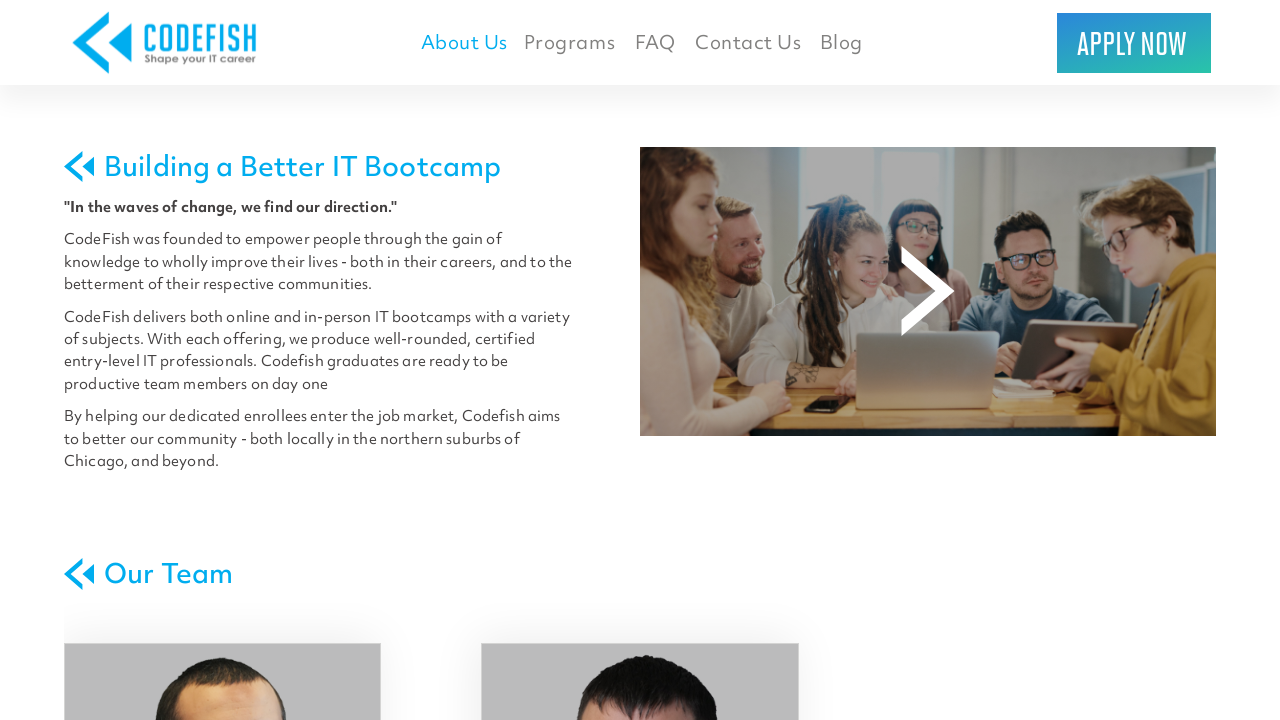

Navigated back to the main page
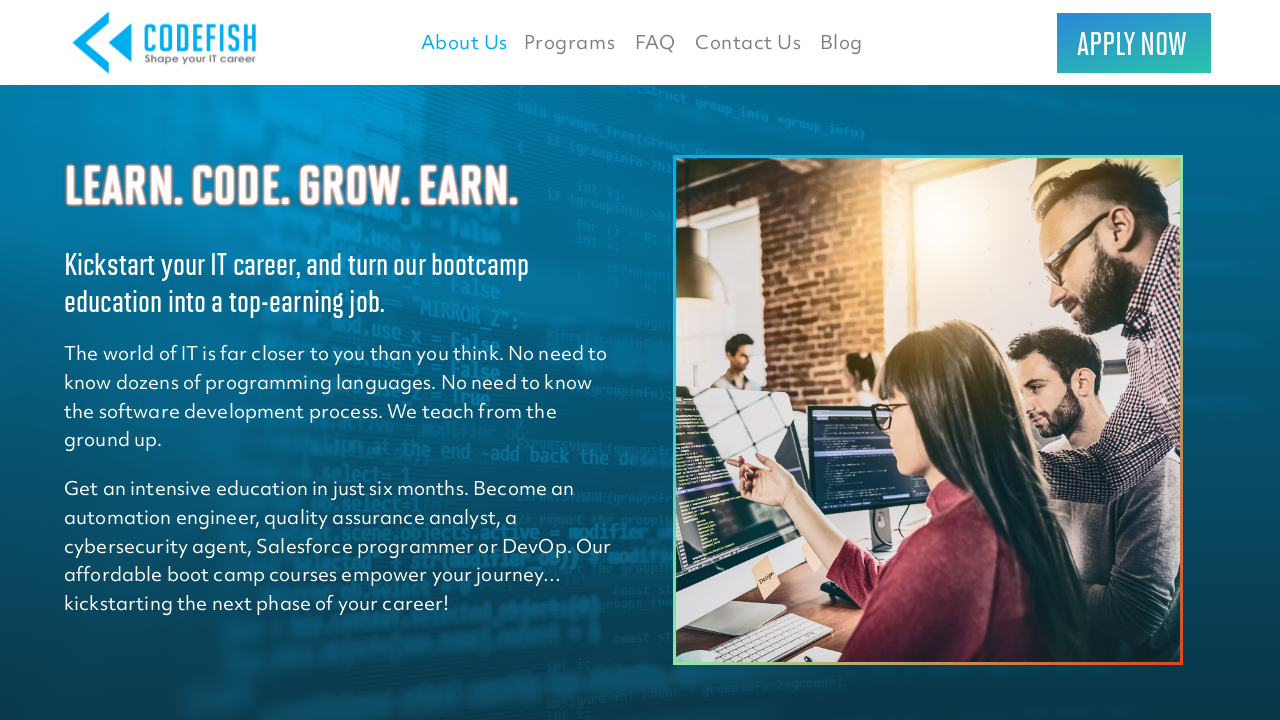

Waited for main page to load after navigation back
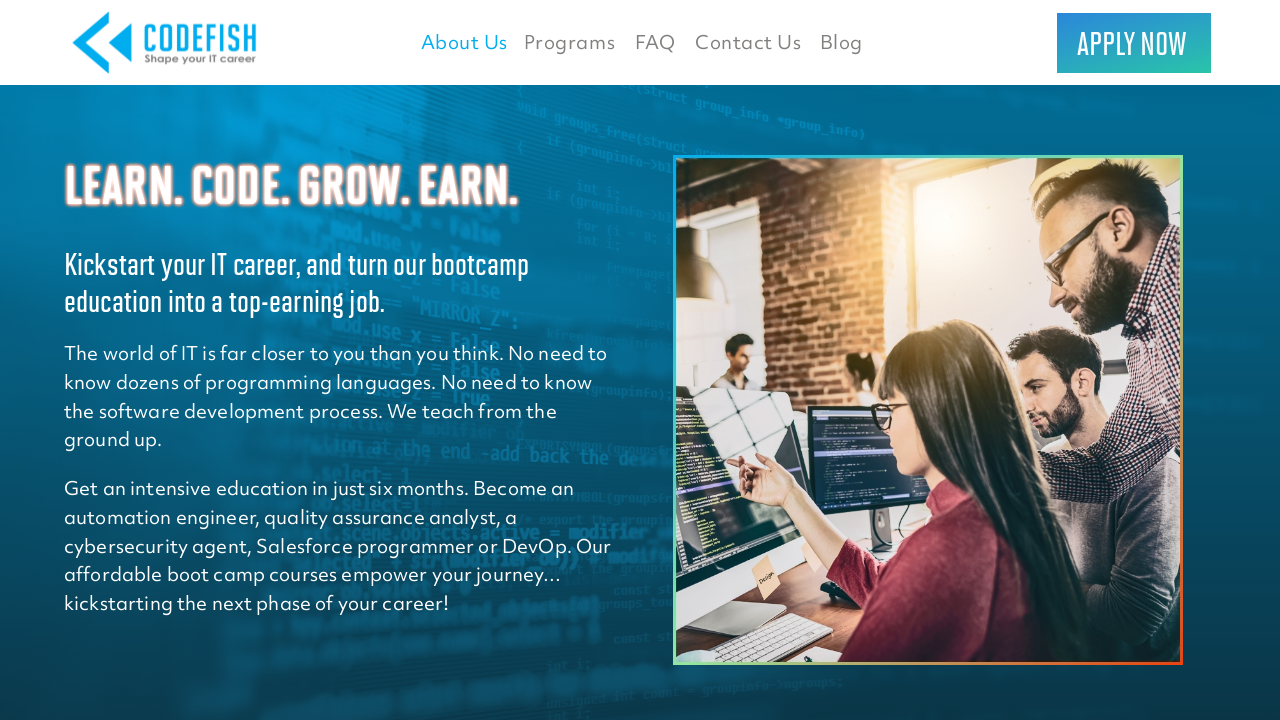

Clicked the 'About us' button again using XPath at (464, 42) on xpath=//button[.='About us']
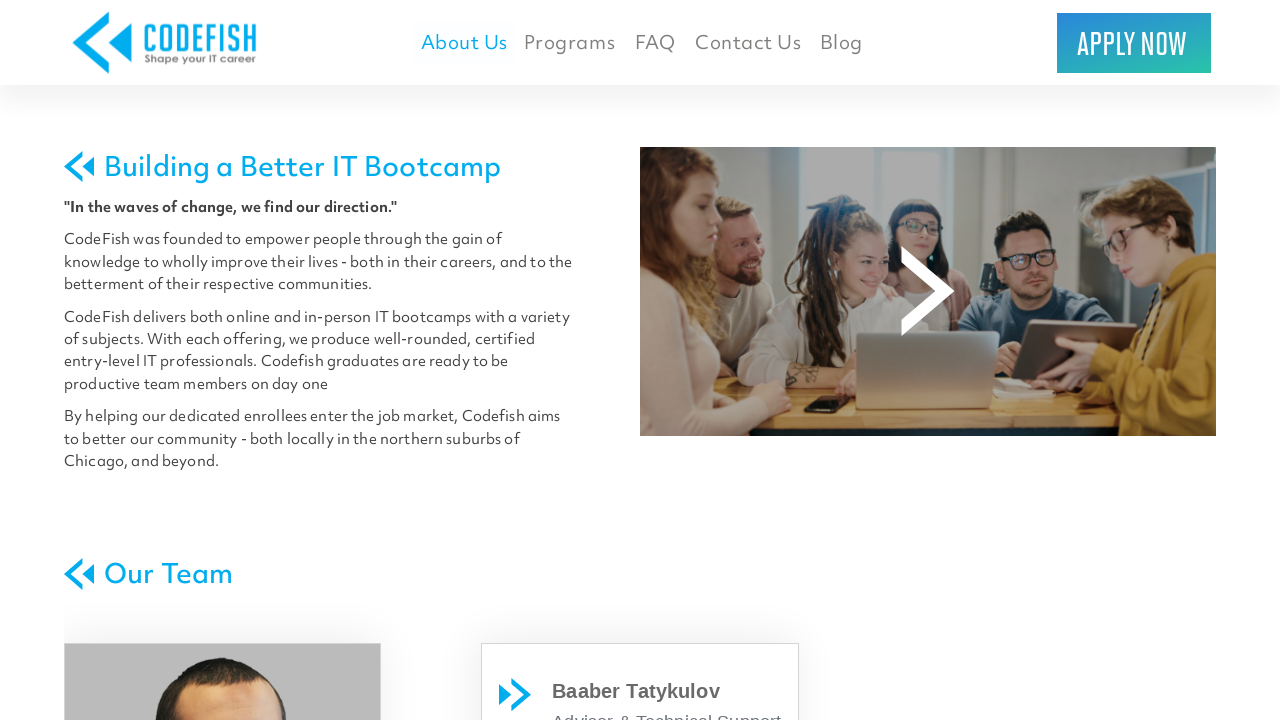

Waited for page to load after second click on 'About us'
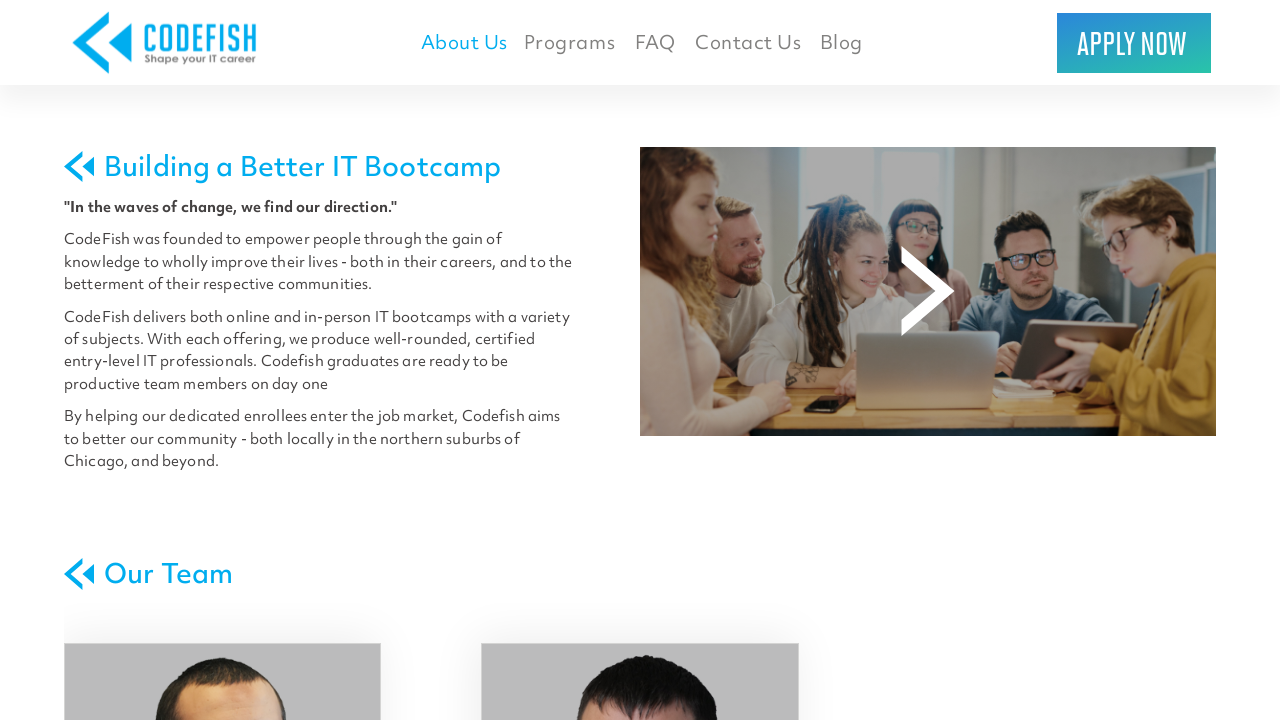

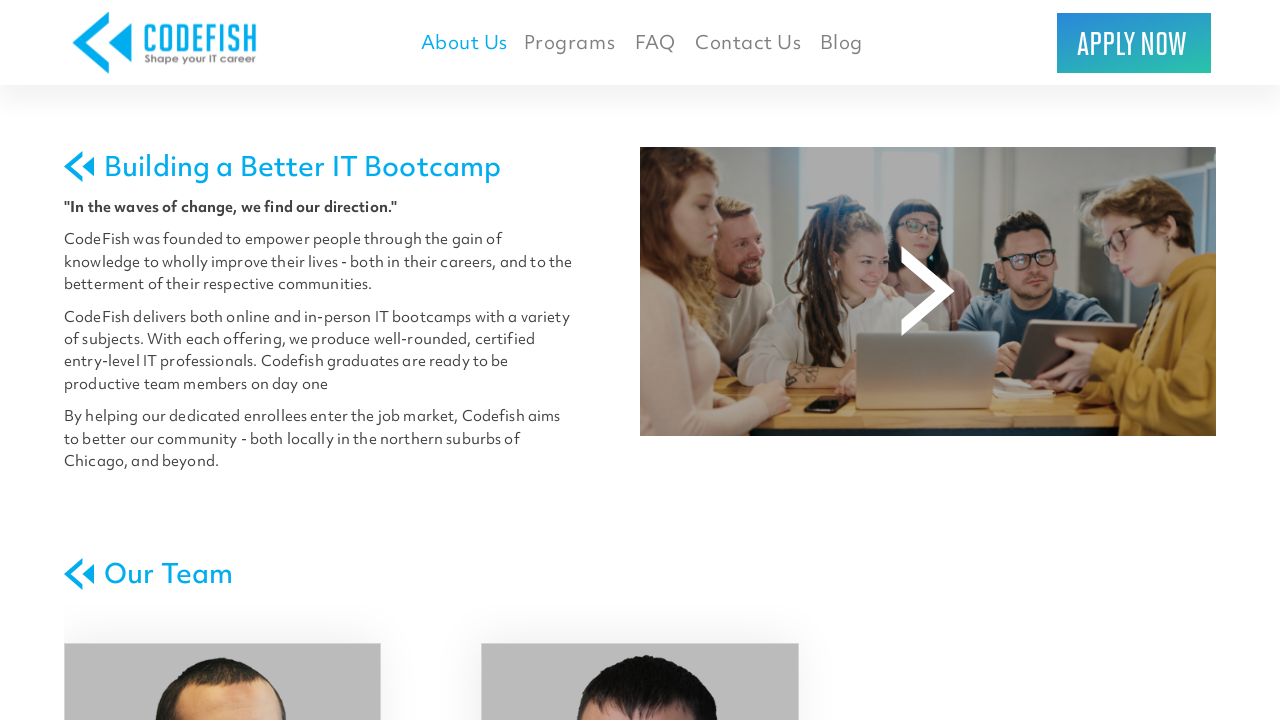